Navigates to Letter Opener Swords page and verifies product images are displayed.

Starting URL: https://www.glendale.com

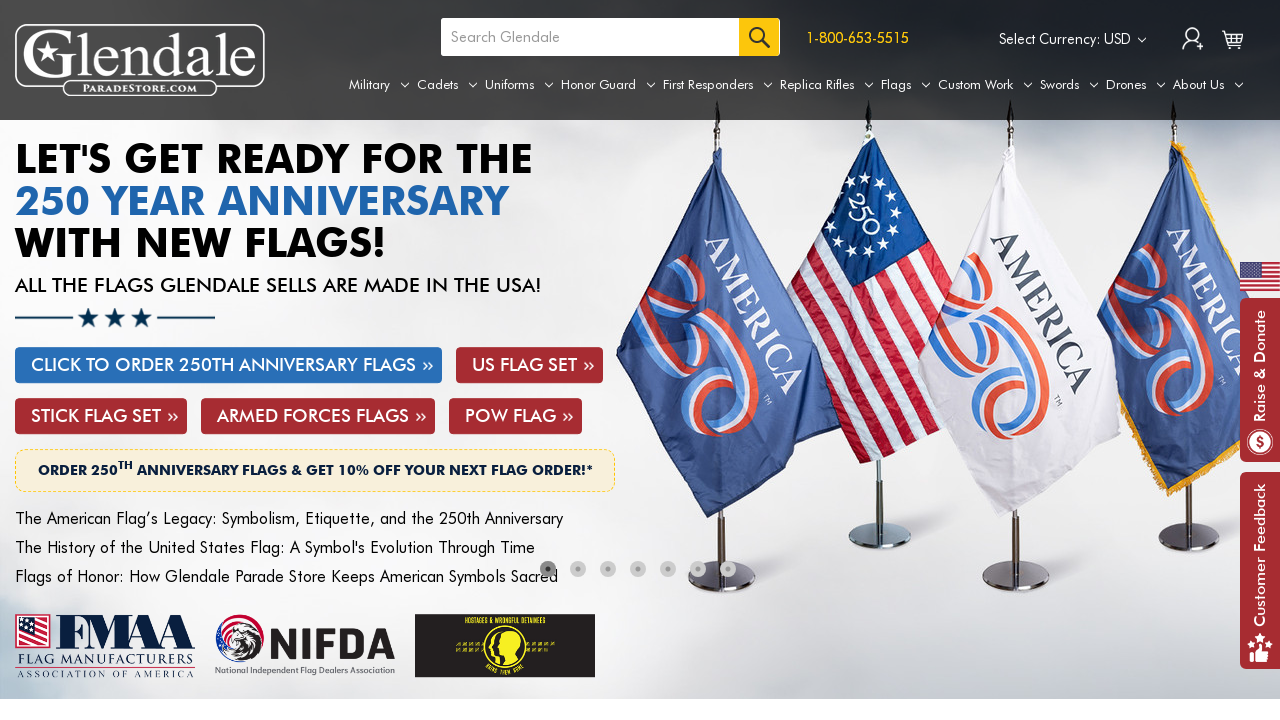

Hovered over Swords tab to reveal dropdown menu at (1069, 85) on a[aria-label='Swords']
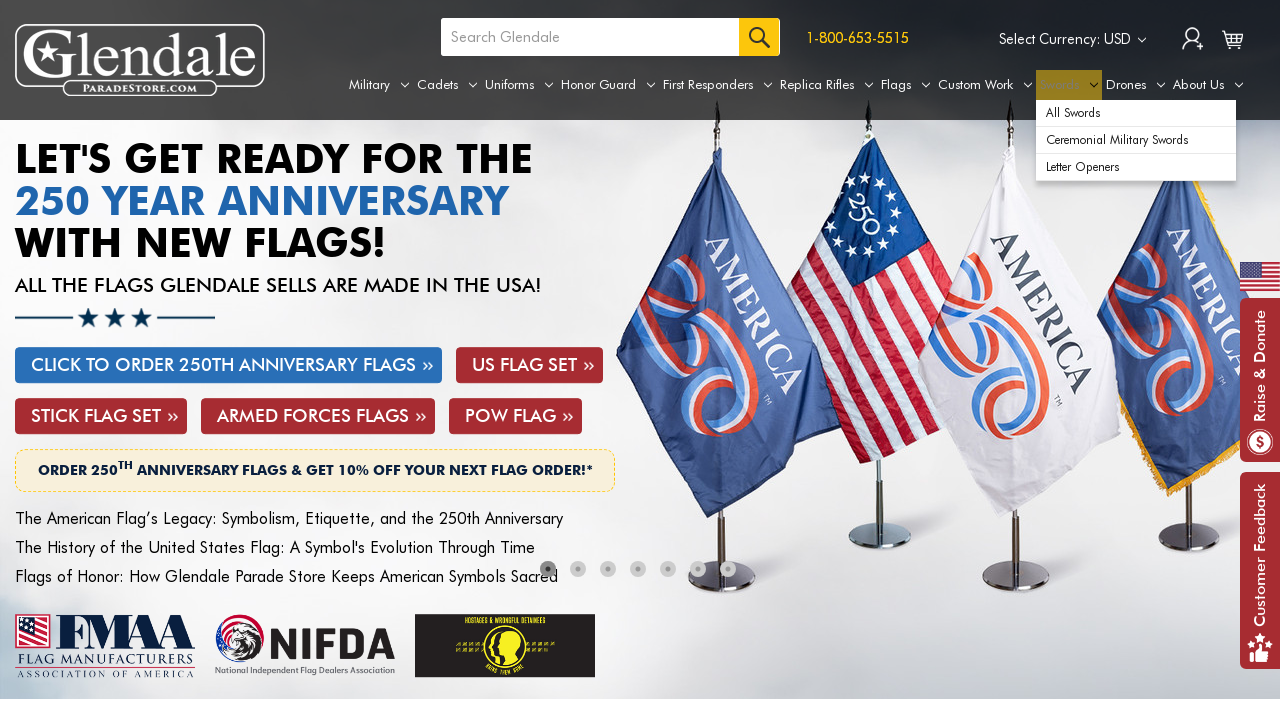

Clicked on Letter Openers option from dropdown menu at (1136, 167) on #navPages-185 ul.navPage-subMenu-list li.navPage-subMenu-item a.navPage-subMenu-
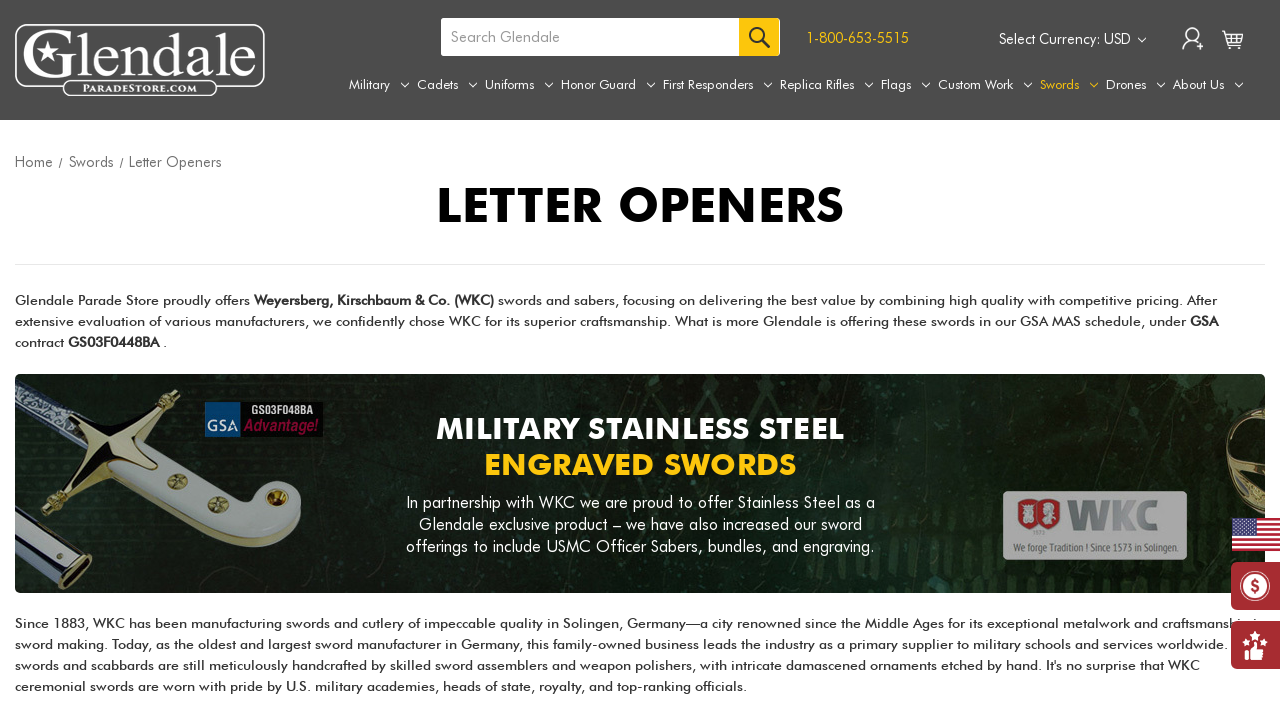

Product images loaded on Letter Opener Swords page
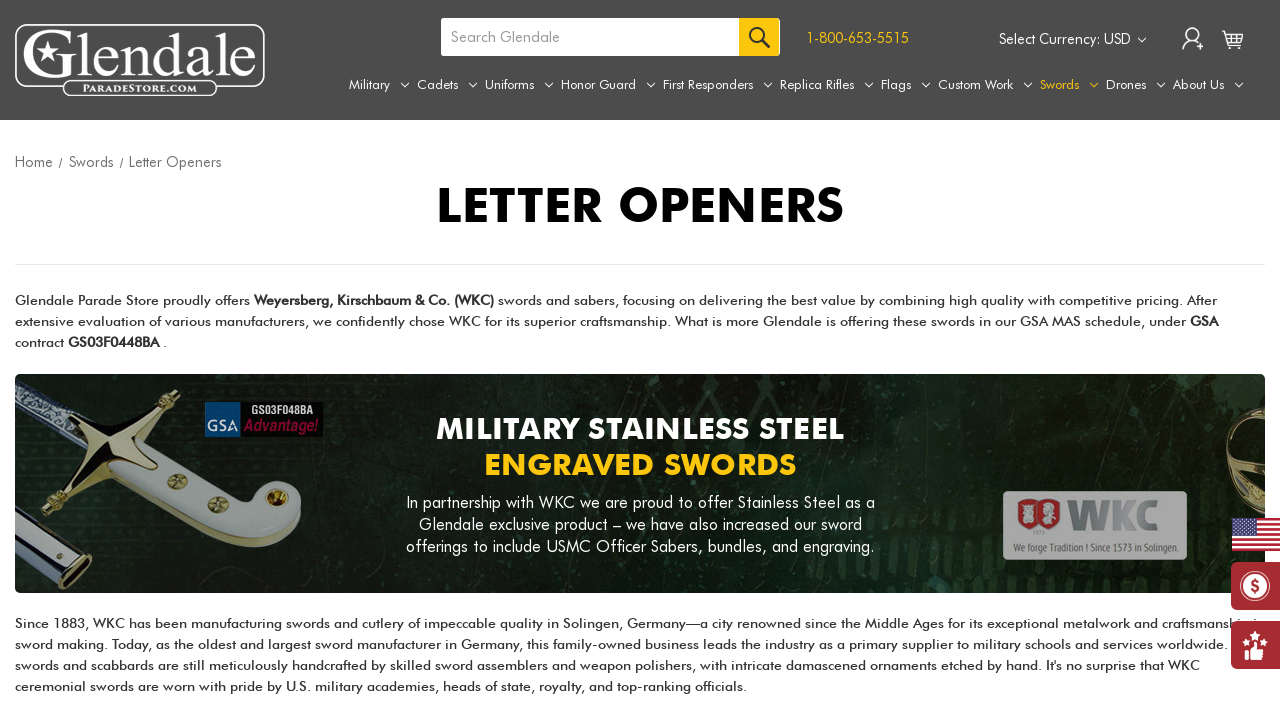

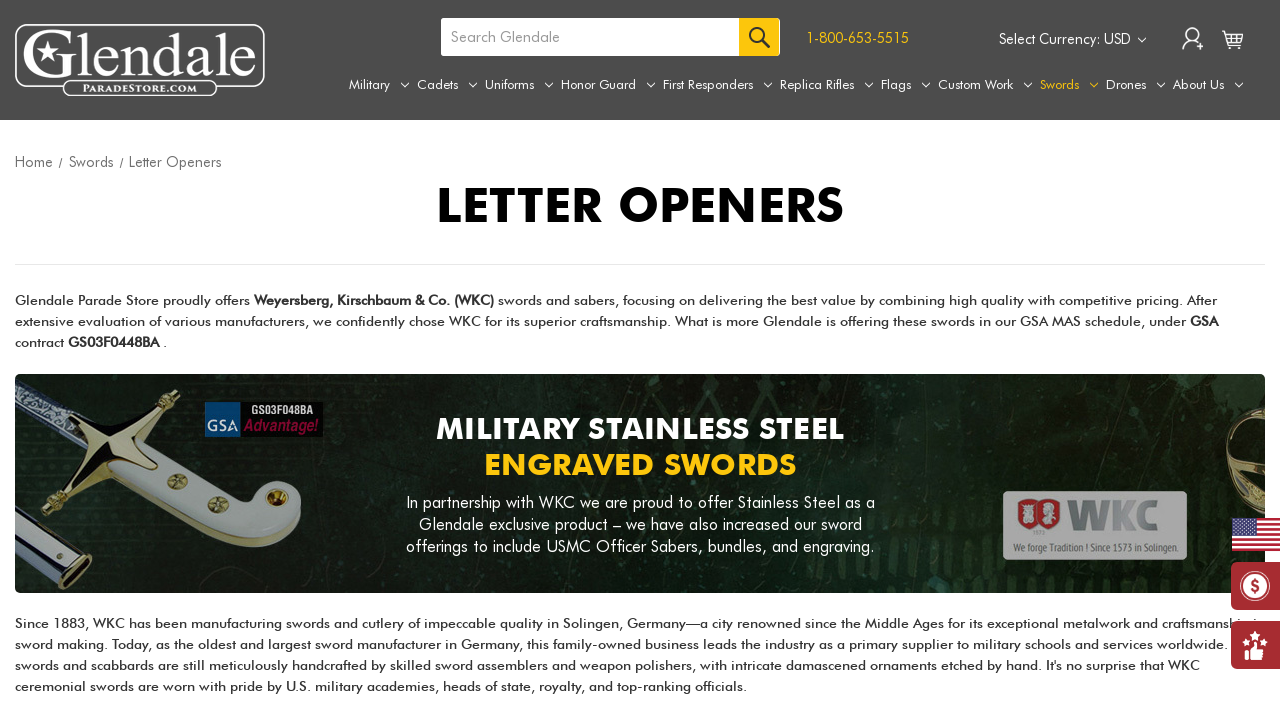